Tests adding todo items to a TodoMVC application by creating two todo items and verifying they appear in the list

Starting URL: https://demo.playwright.dev/todomvc

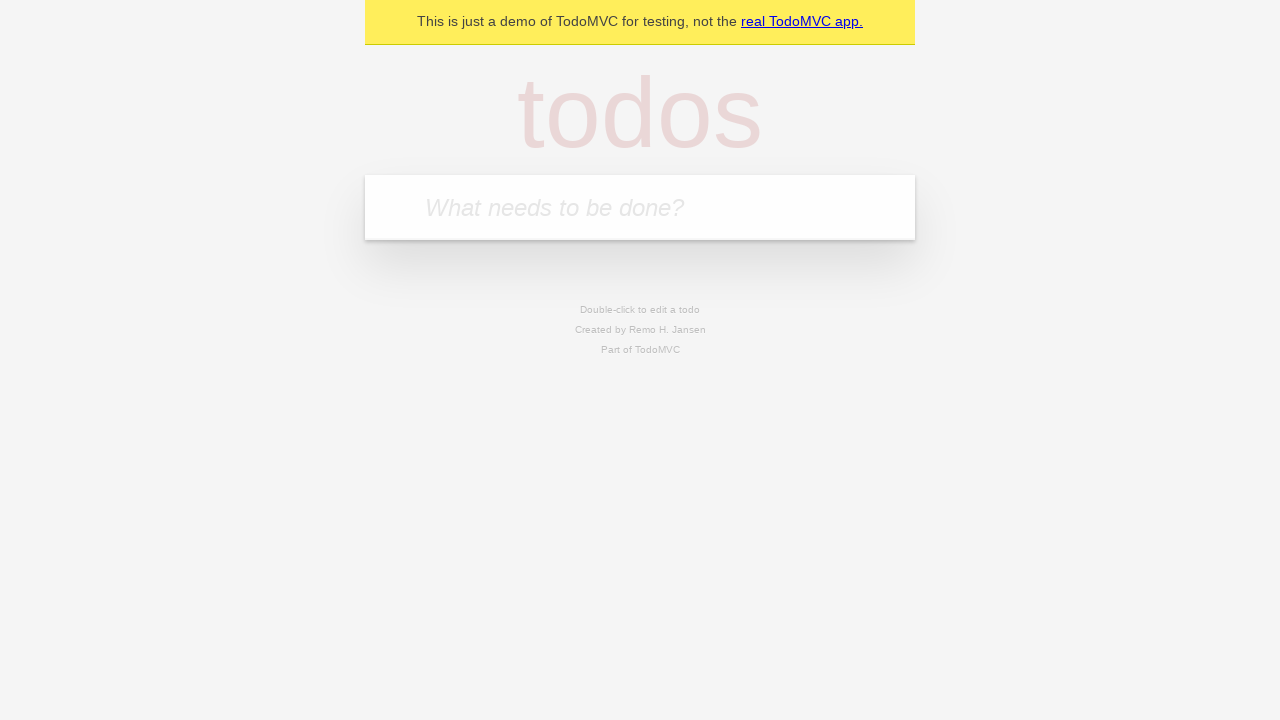

Filled new todo input with 'buy some cheese' on .new-todo
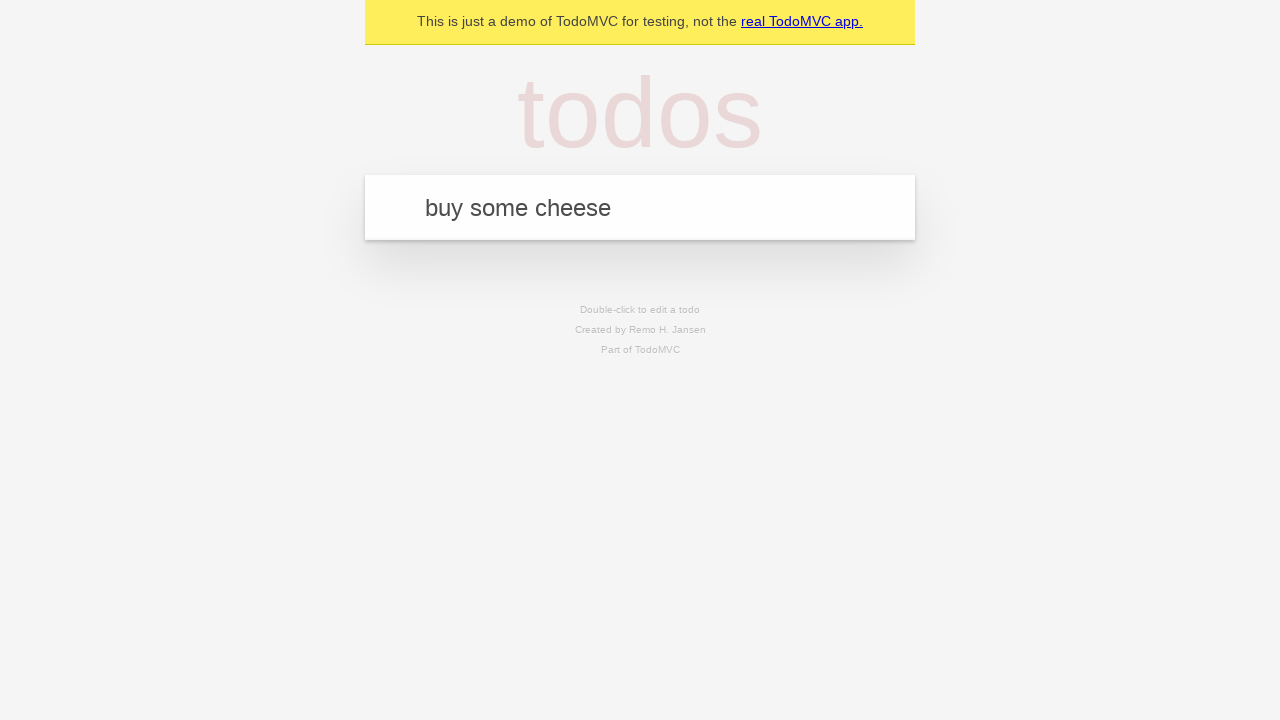

Pressed Enter to create first todo item on .new-todo
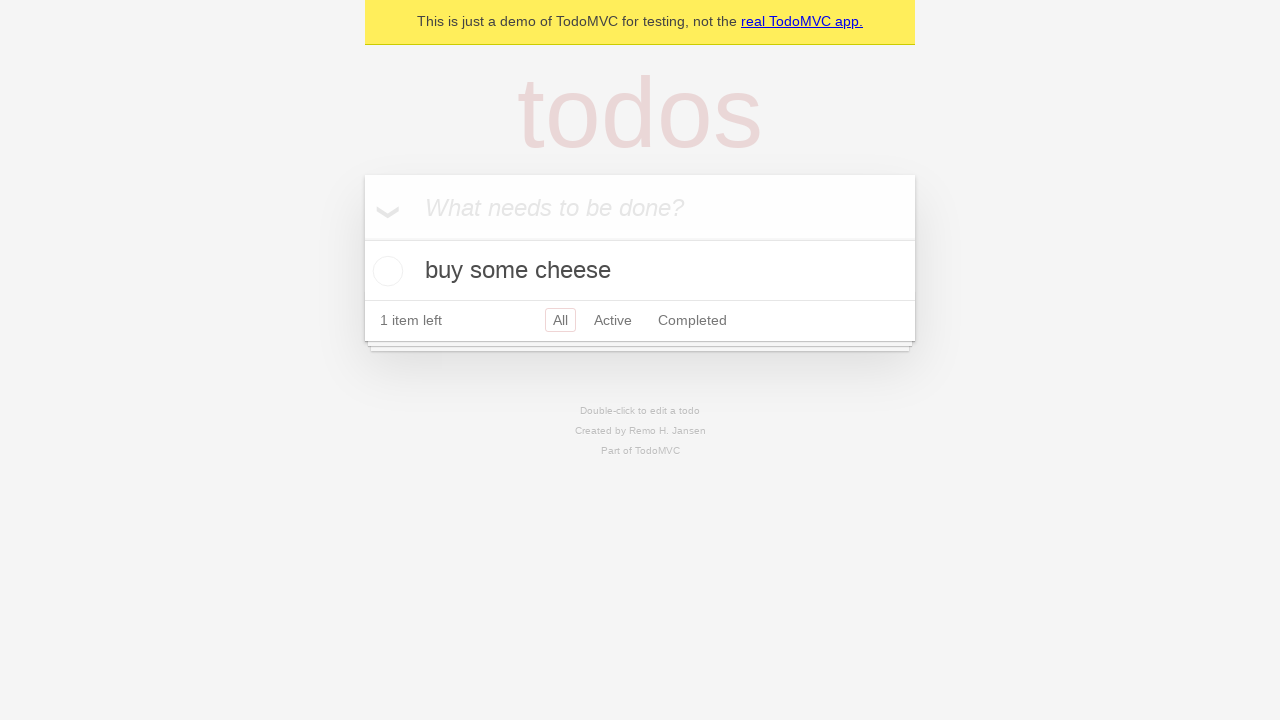

First todo item appeared in the list
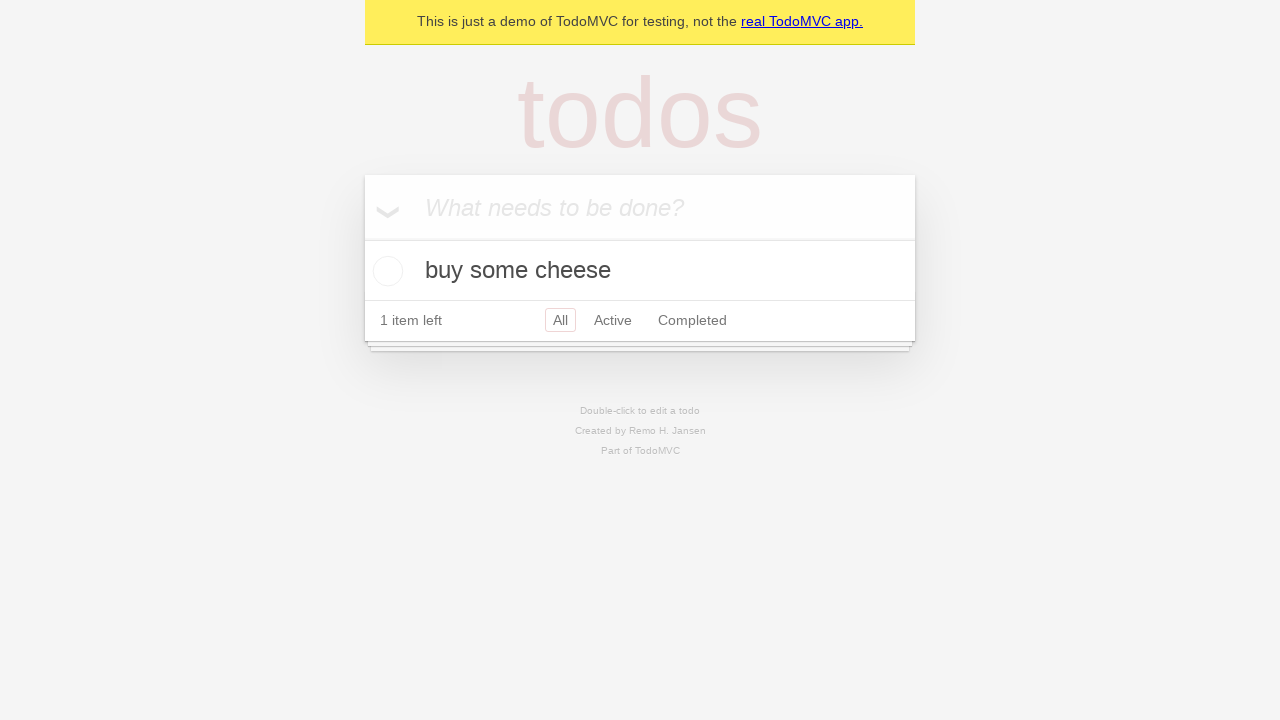

Filled new todo input with 'feed the cat' on .new-todo
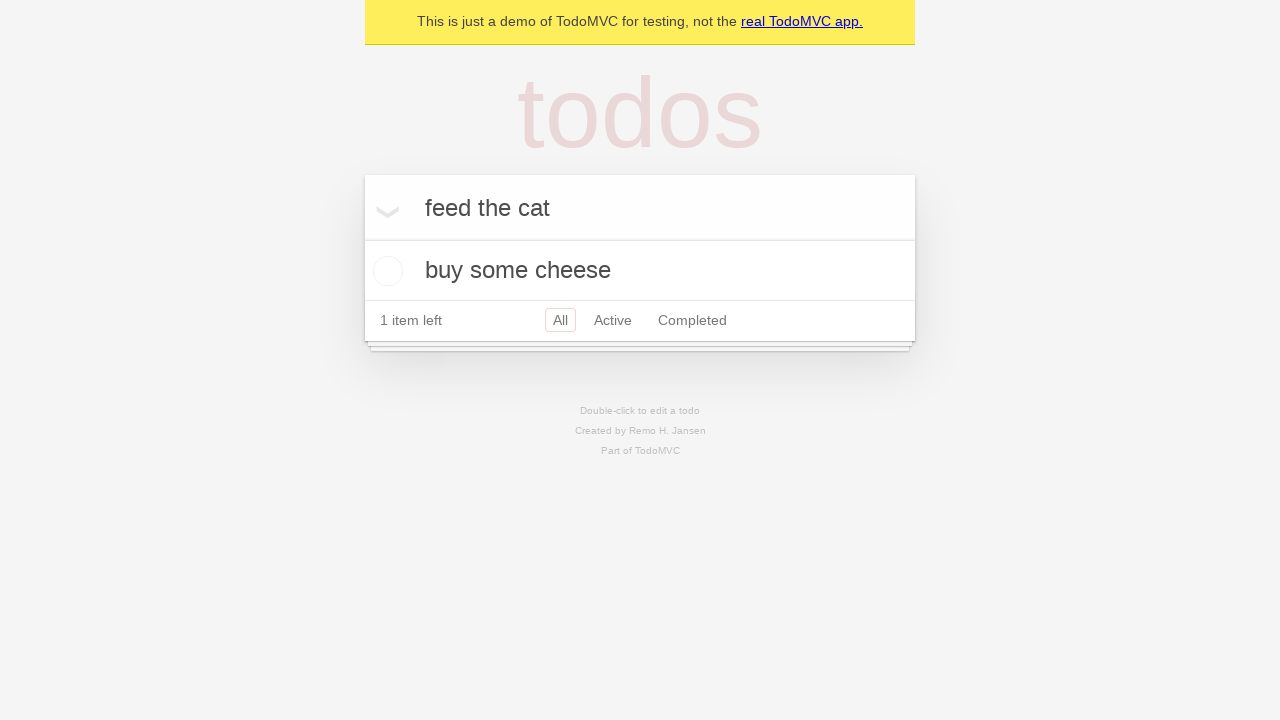

Pressed Enter to create second todo item on .new-todo
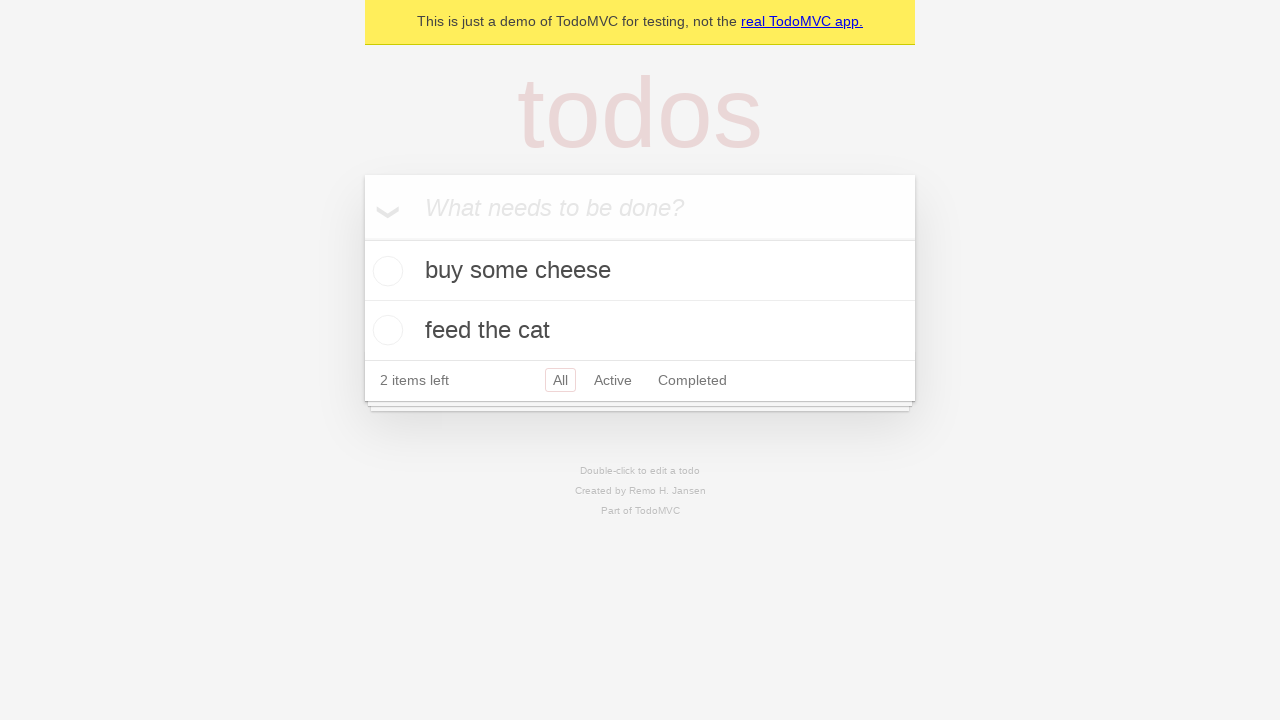

Verified both todo items are displayed in the list
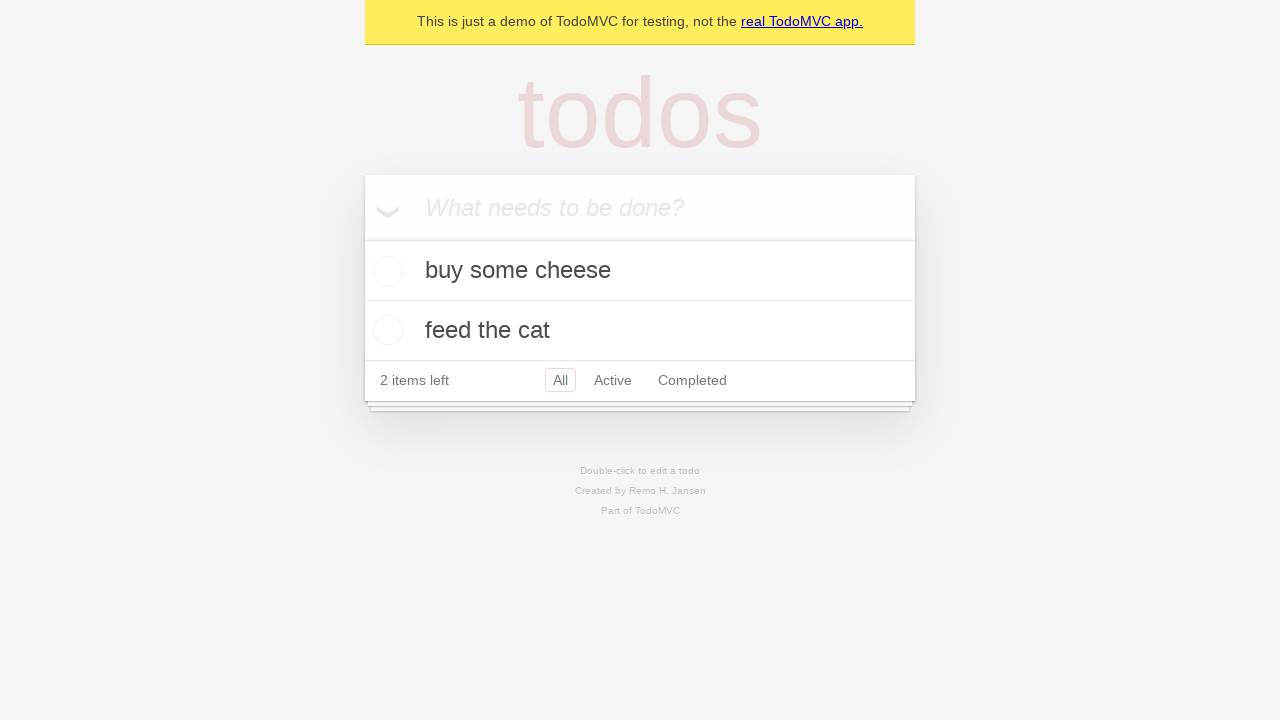

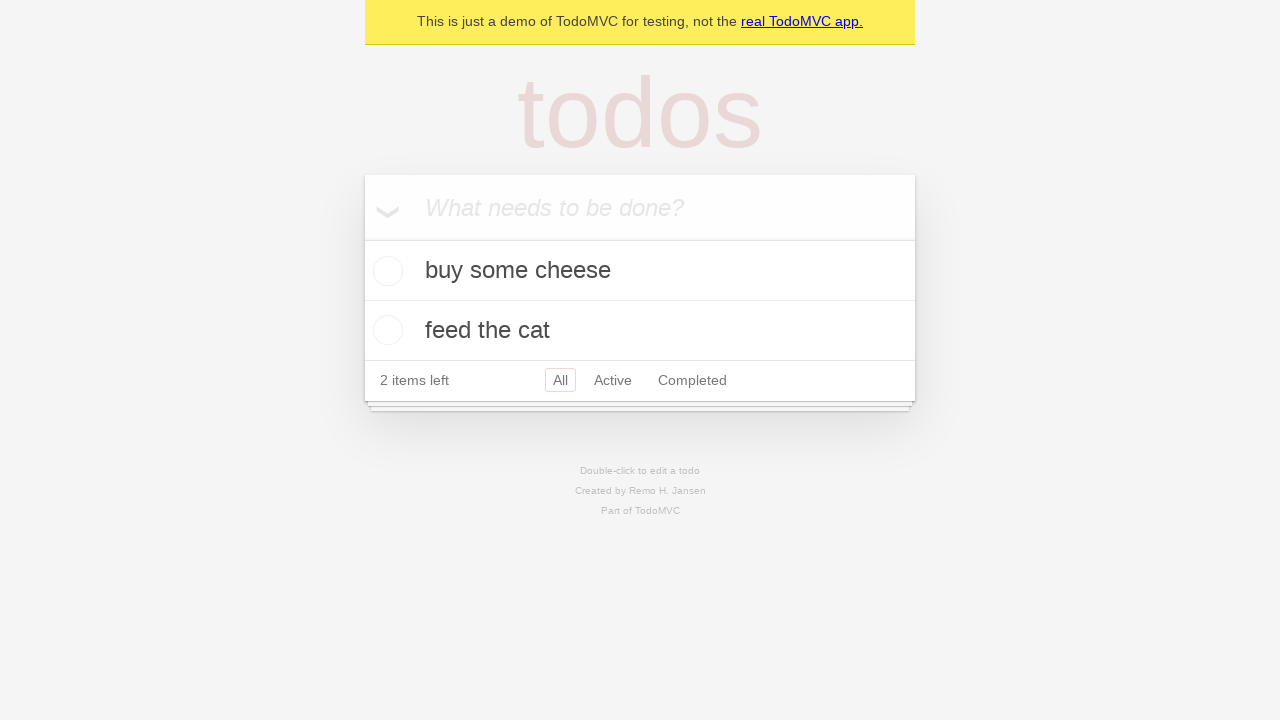